Tests custom radio button selection on Angular Material components page by clicking Winter radio button and verifying selection

Starting URL: https://material.angular.io/components/radio/examples

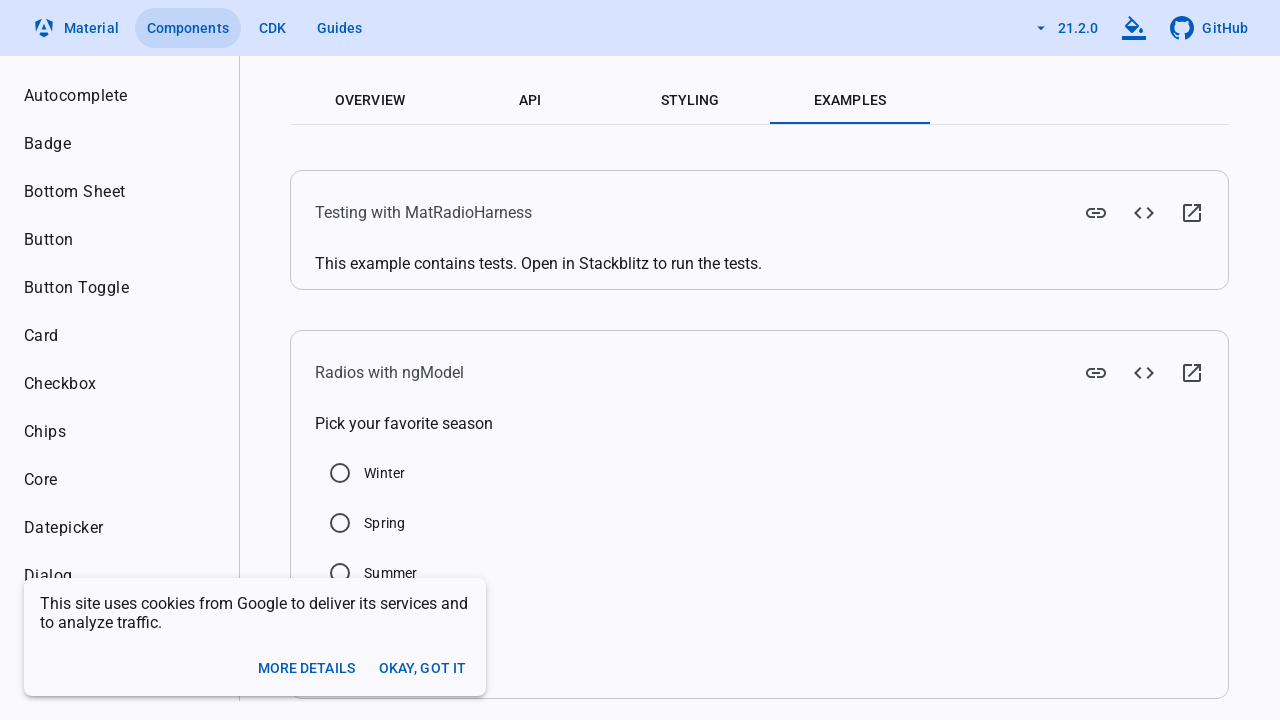

Located Winter radio button input element
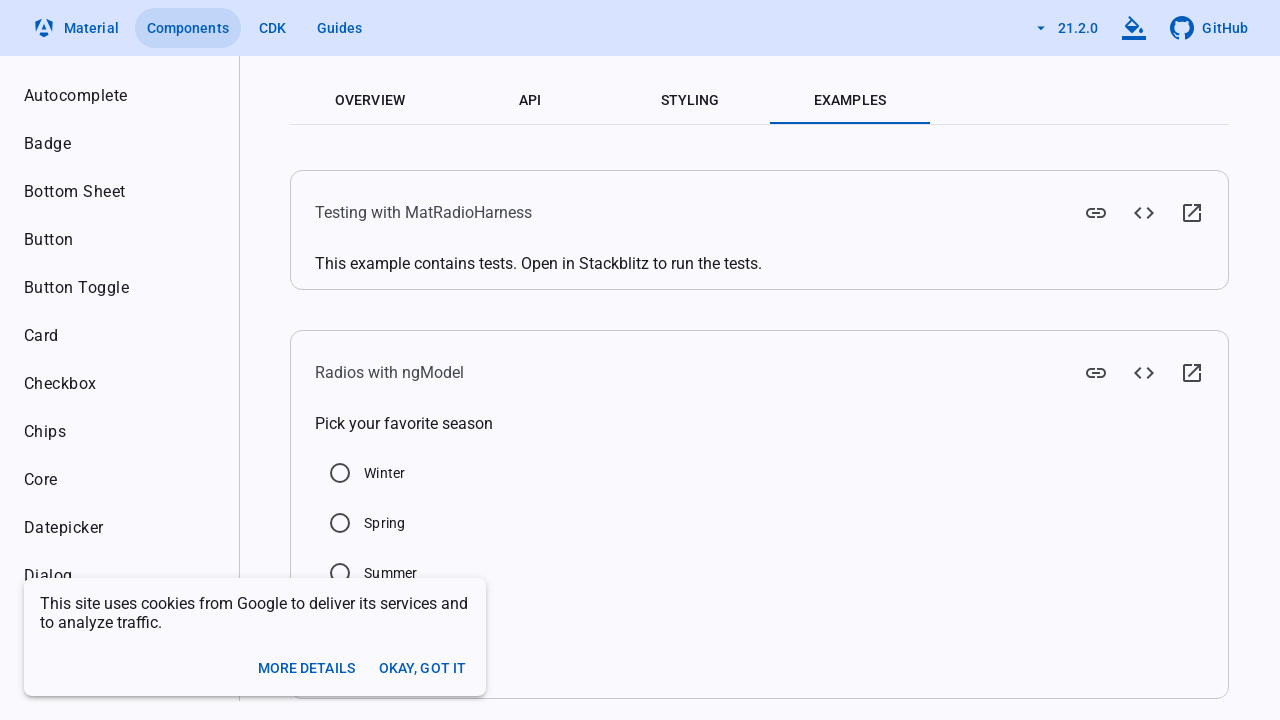

Scrolled Winter radio button into view
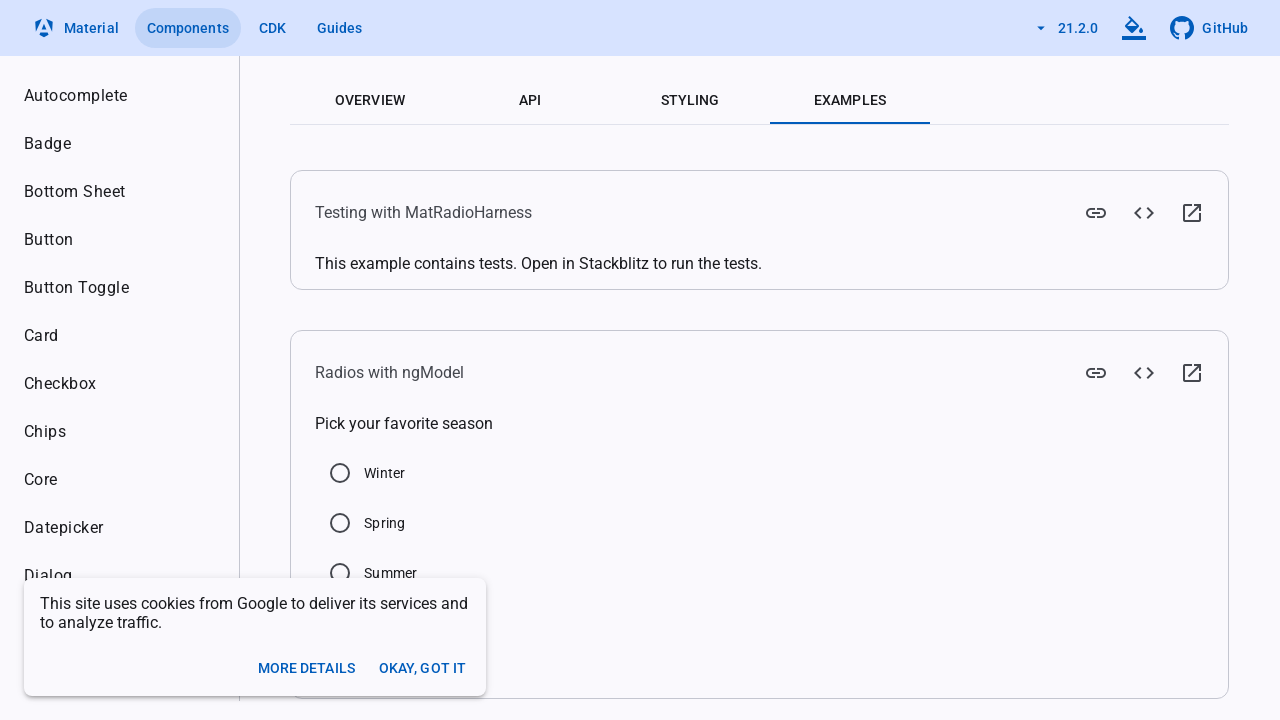

Clicked Winter radio button at (340, 473) on input[value='Winter']
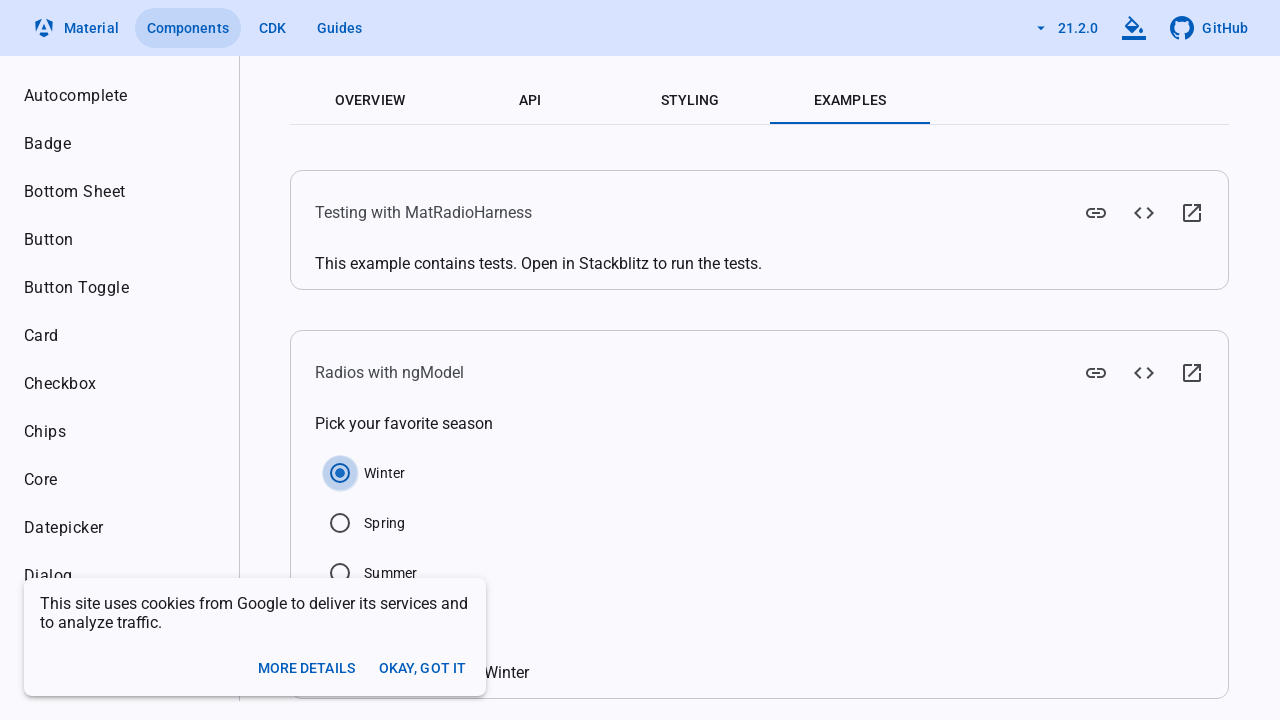

Verified Winter radio button is checked
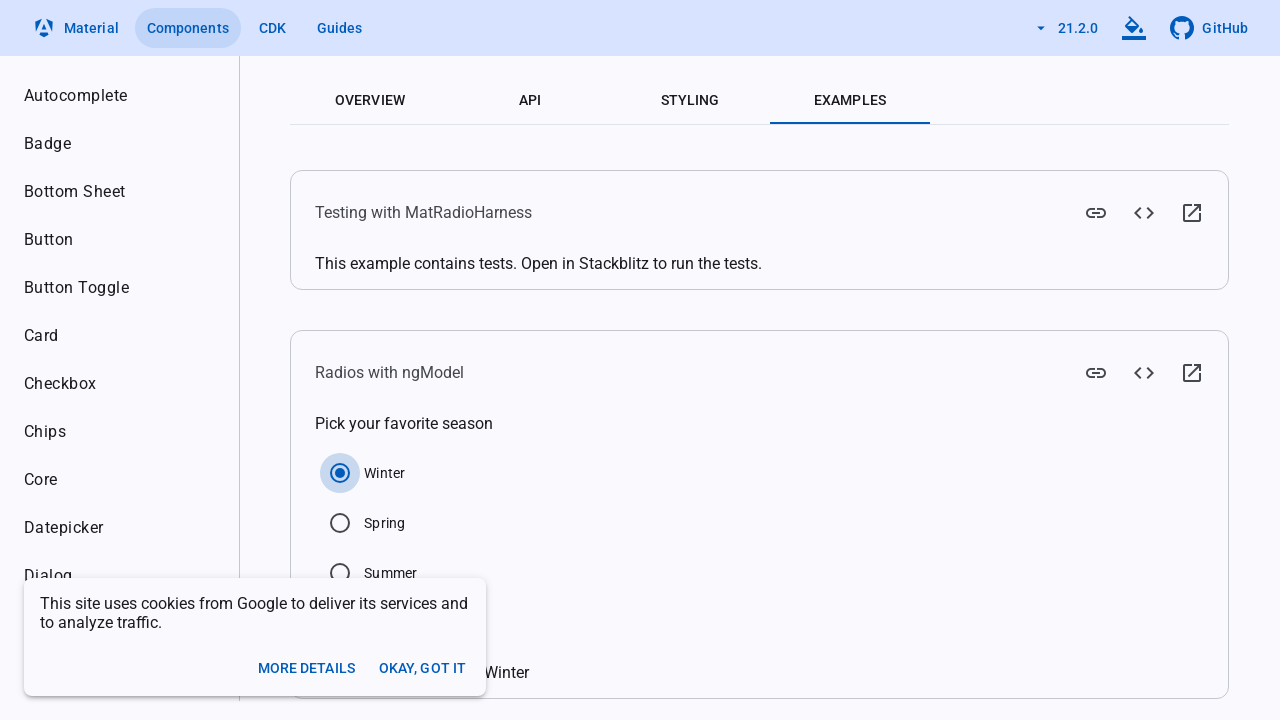

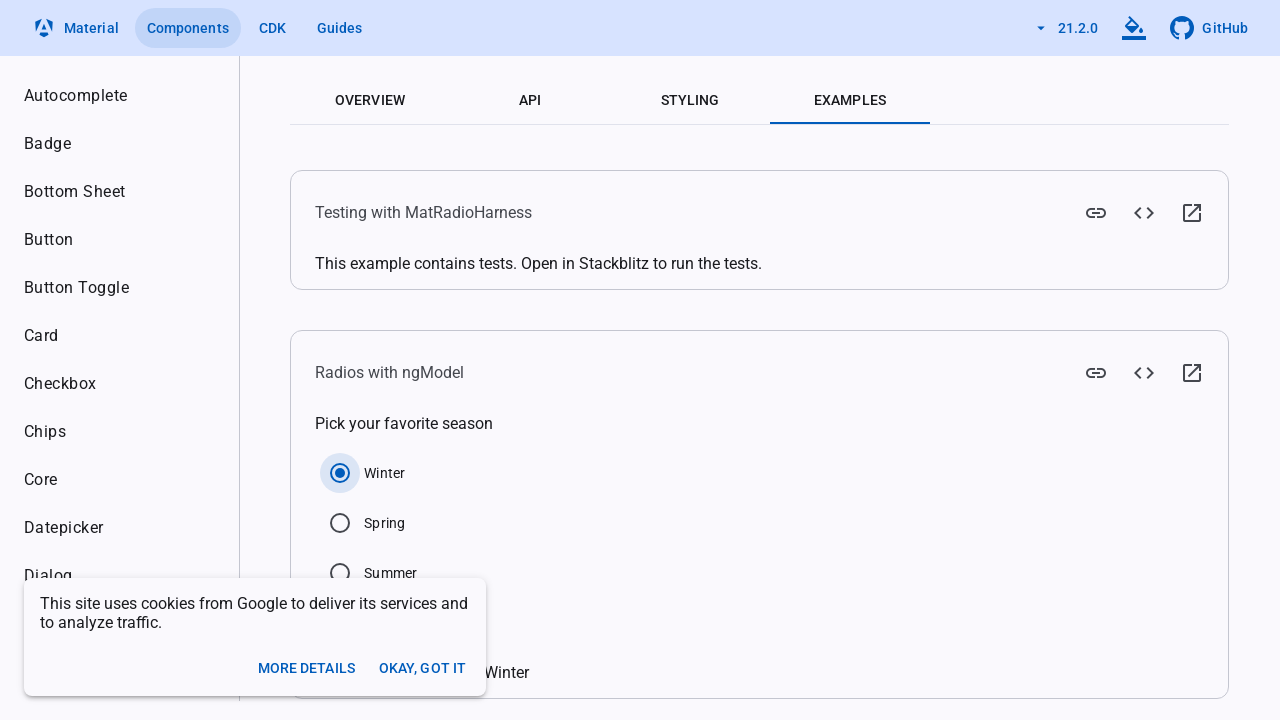